Performs a search for "Teste" and verifies that a "no results" message is displayed

Starting URL: https://advantageonlineshopping.com/

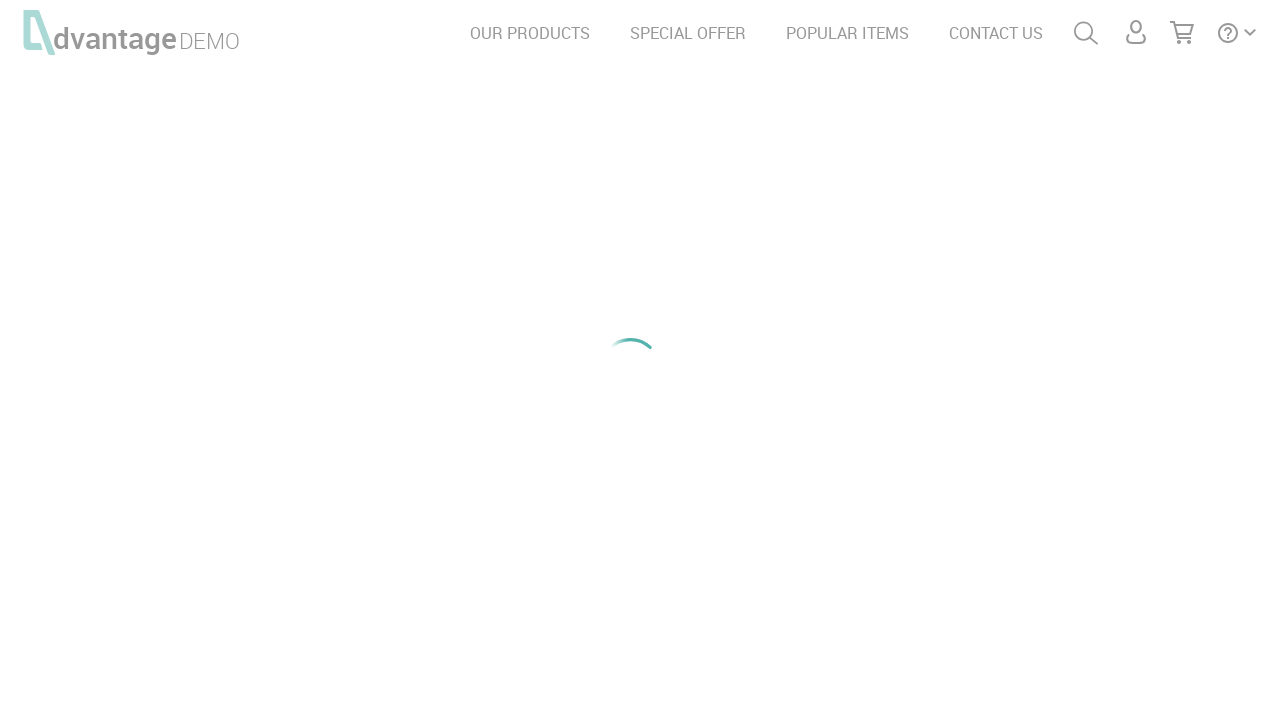

Clicked search icon to open search field at (1086, 33) on #menuSearch
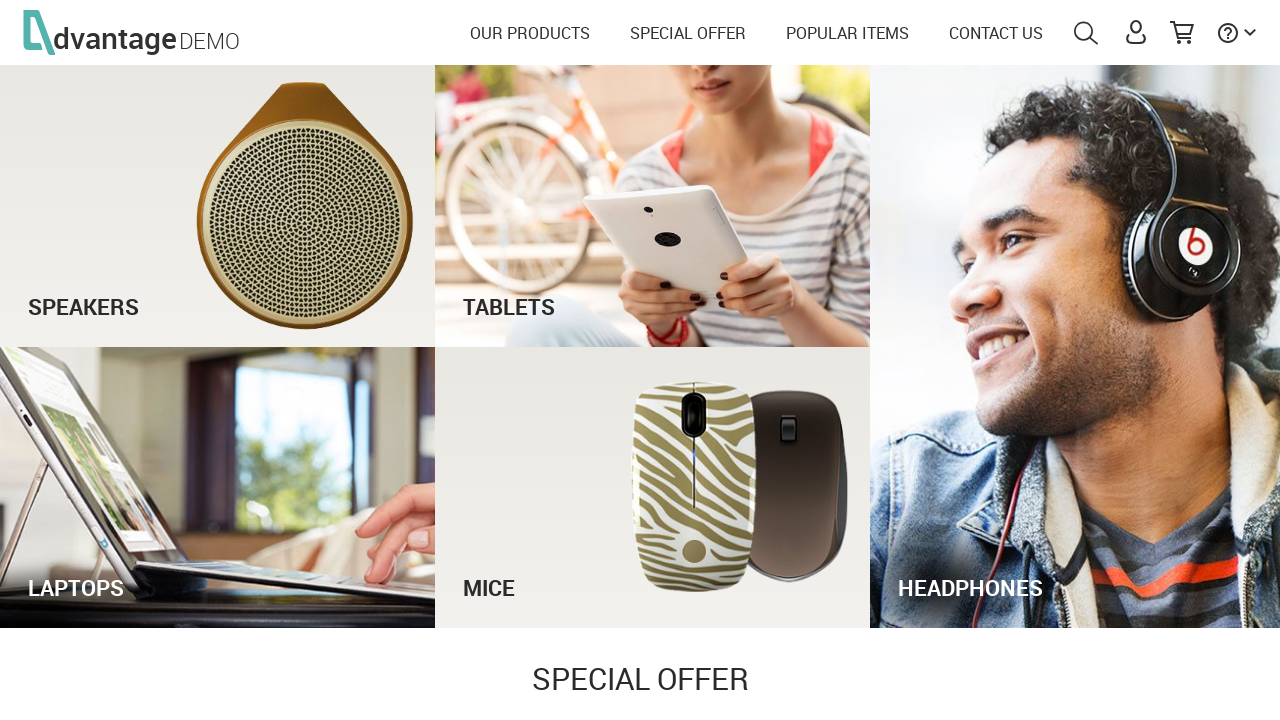

Filled search field with 'Teste' on #autoComplete
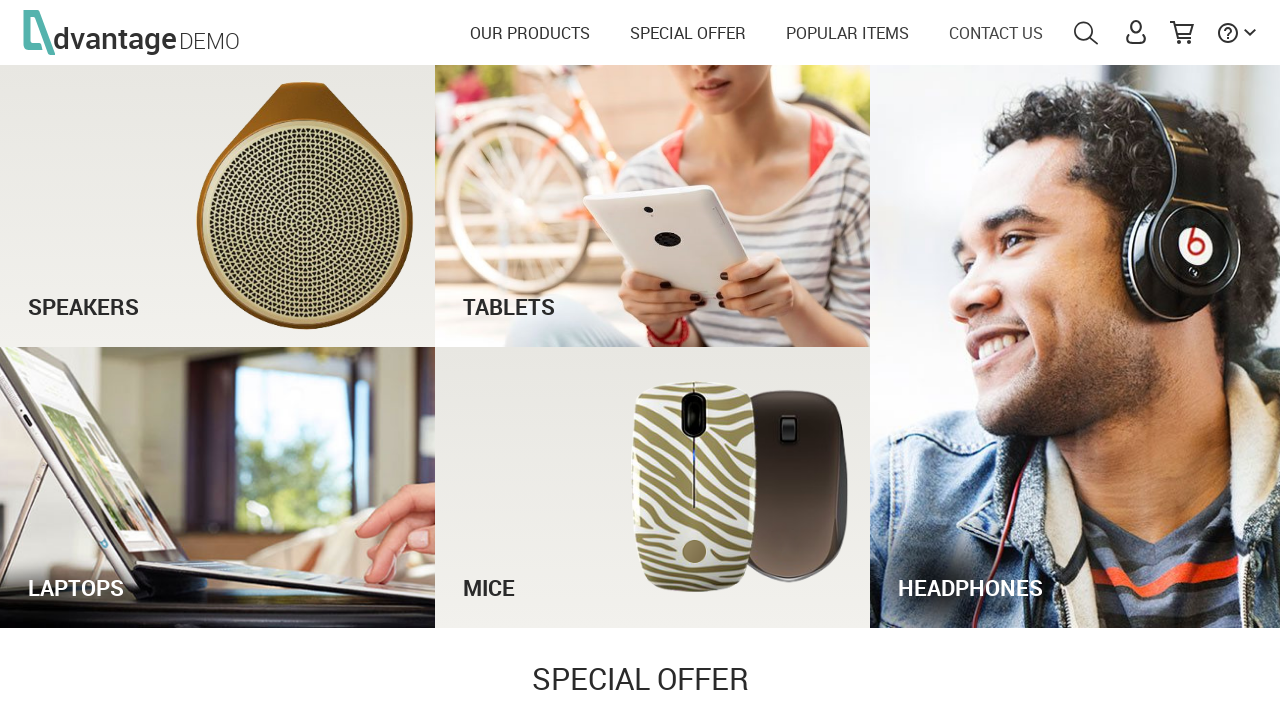

Clicked search icon to submit the search at (1086, 33) on #menuSearch
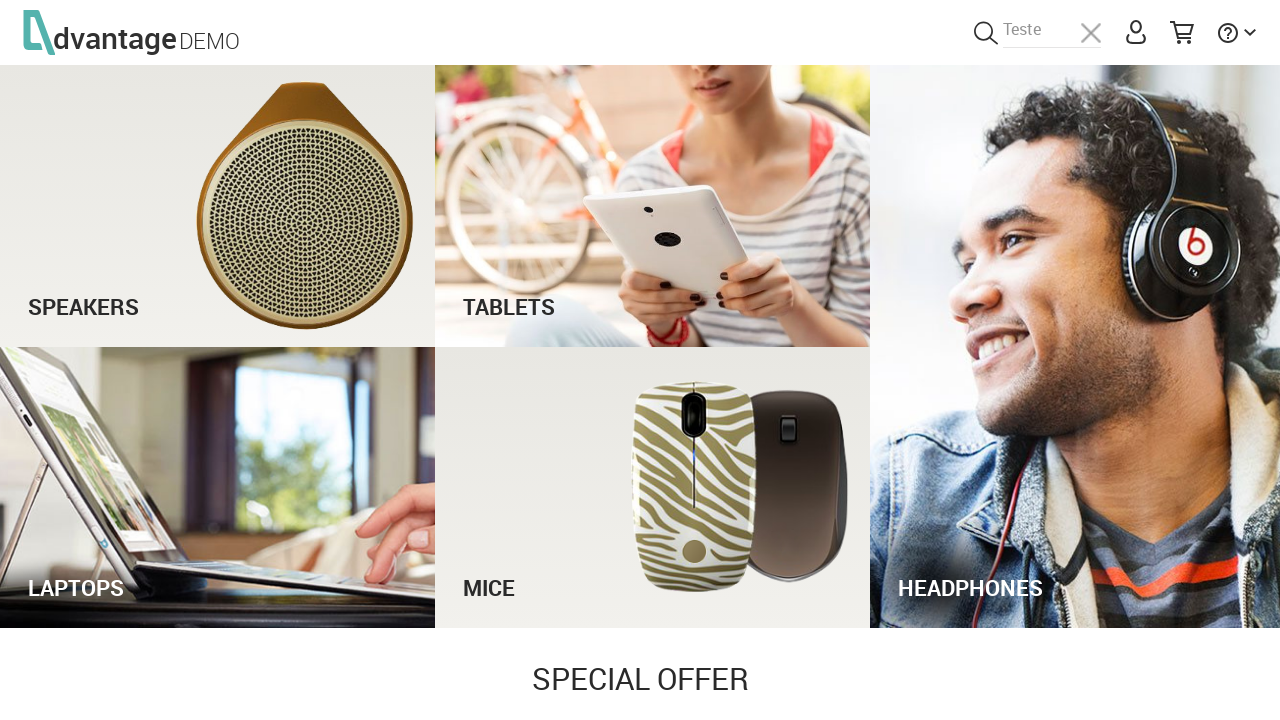

Verified 'No results for "Teste"' message is displayed
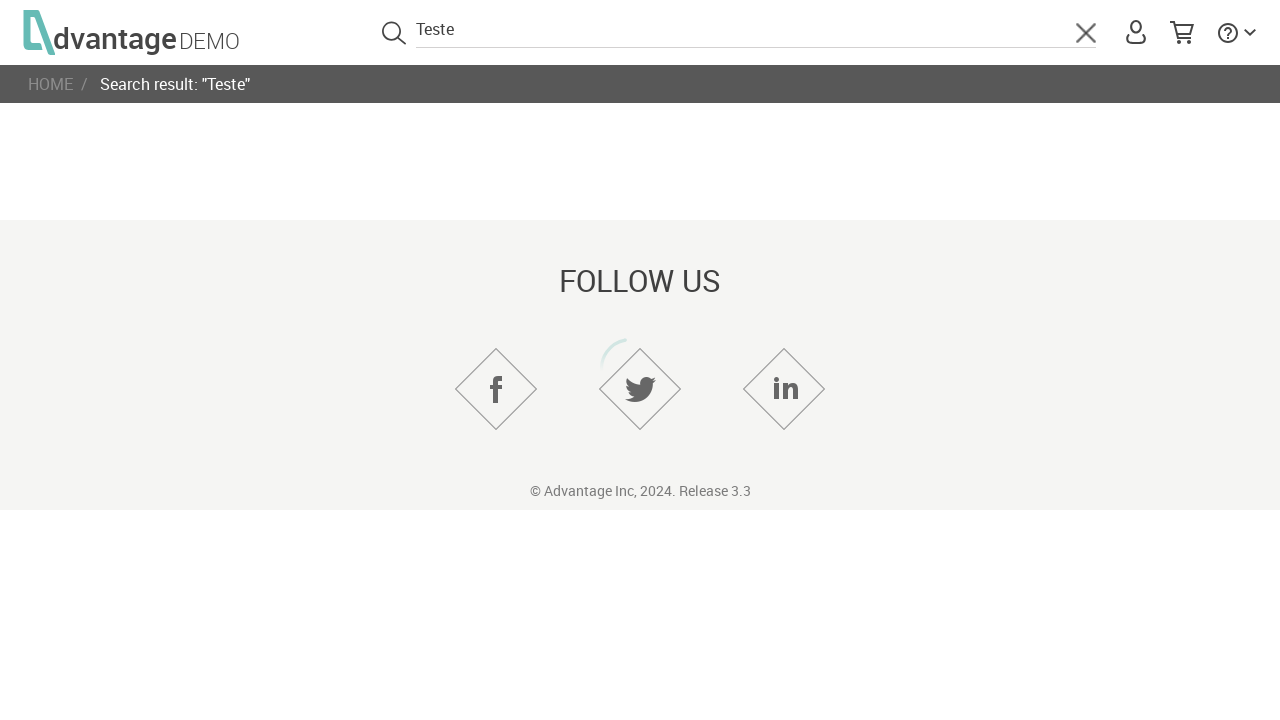

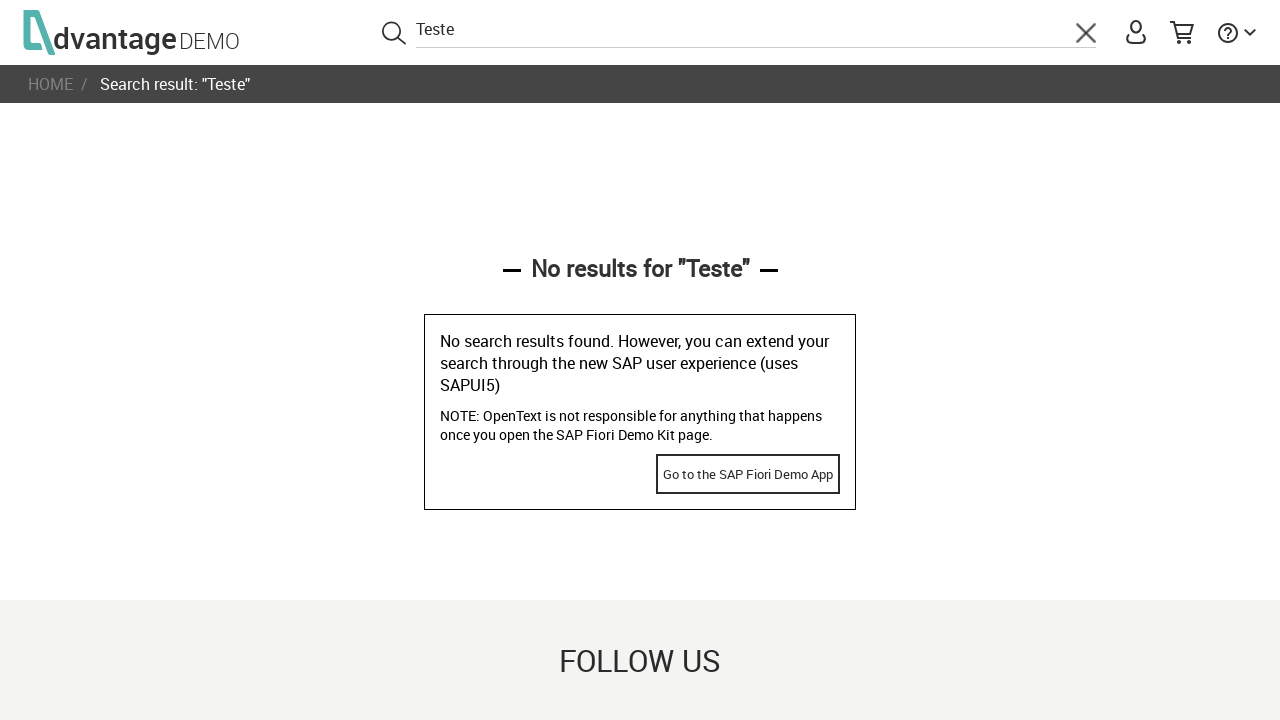